Tests that an error message is displayed when attempting to login with invalid credentials

Starting URL: https://www.saucedemo.com/

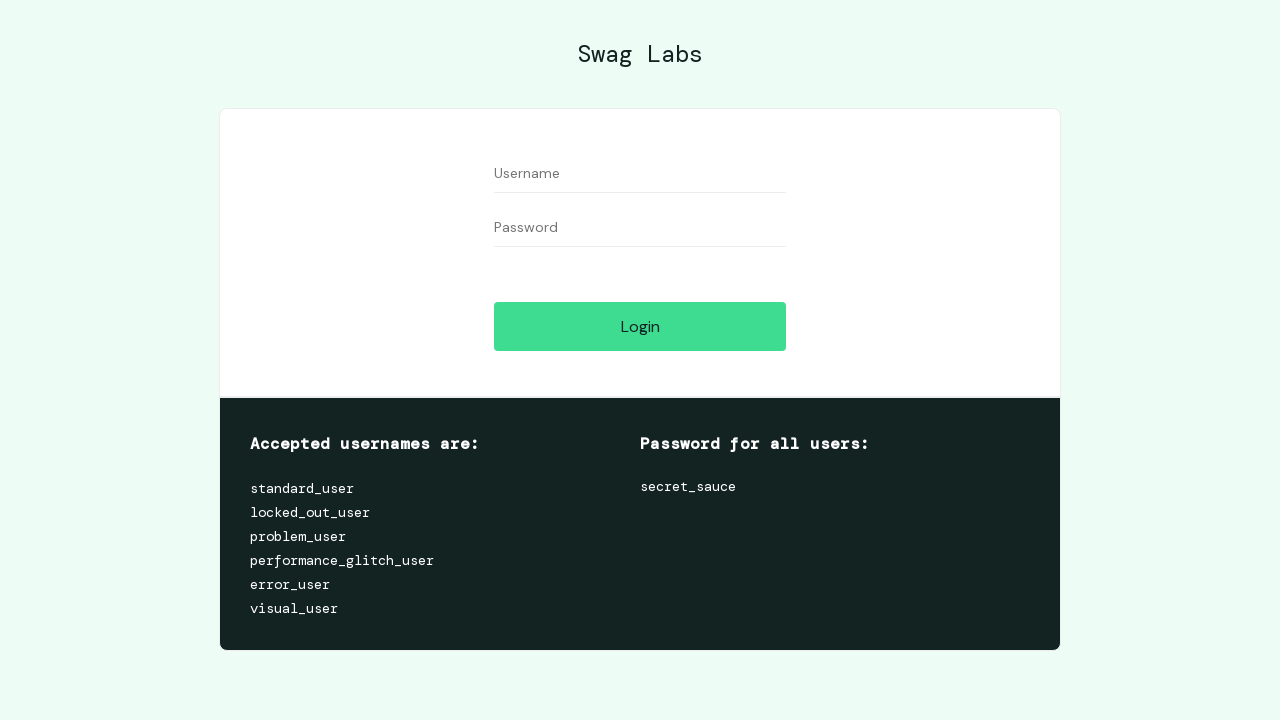

Entered username 'standard_user' in the username field on input[name='user-name']
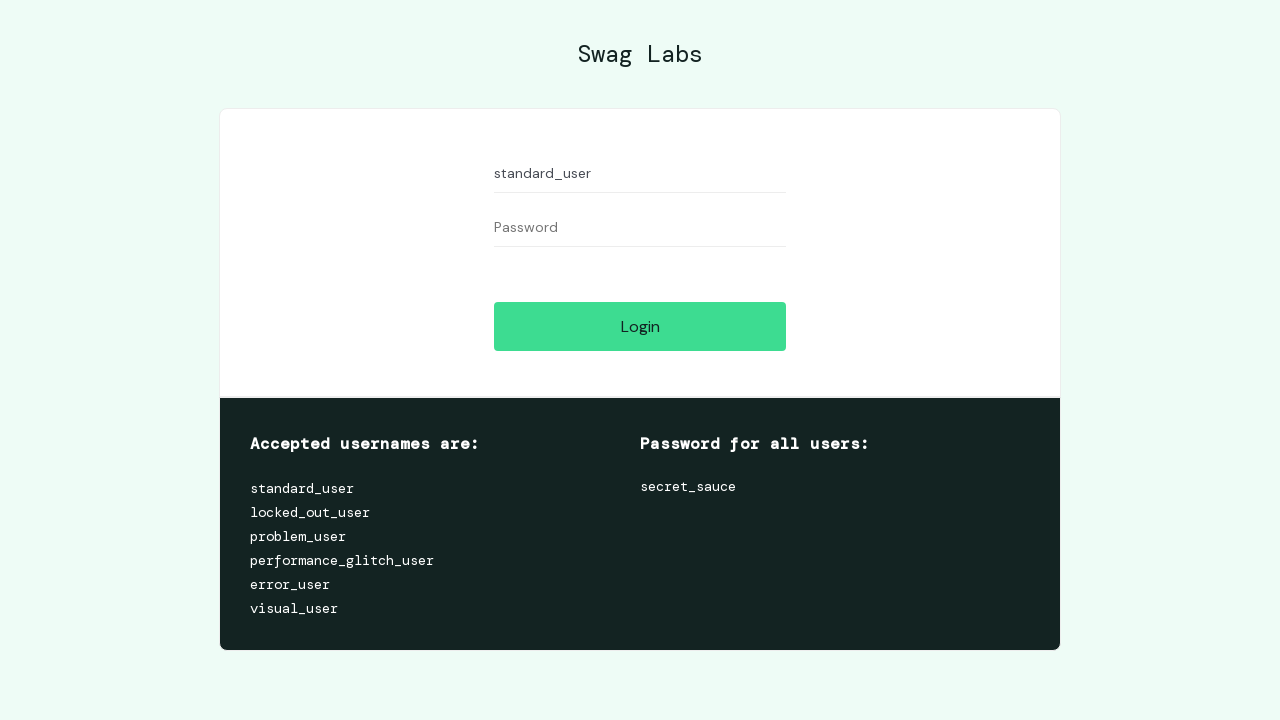

Entered invalid password 'invalidpassword' in the password field on input[name='password']
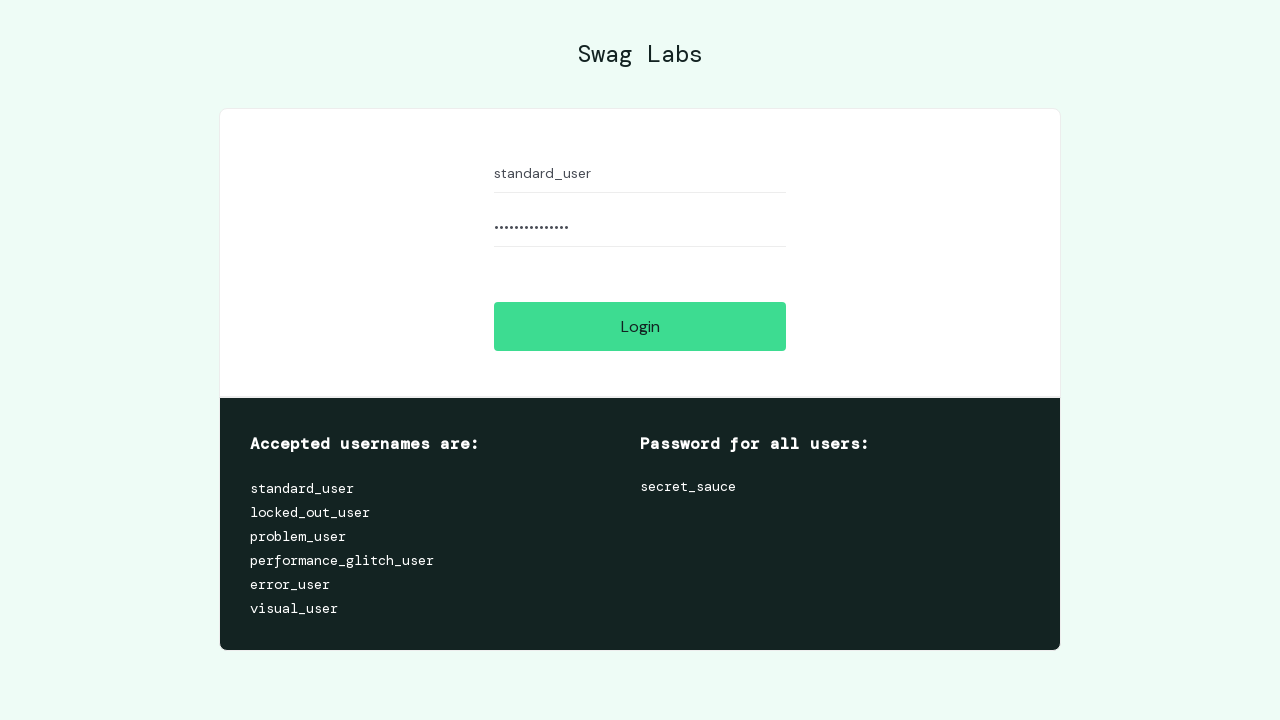

Clicked the login button at (640, 326) on #login-button
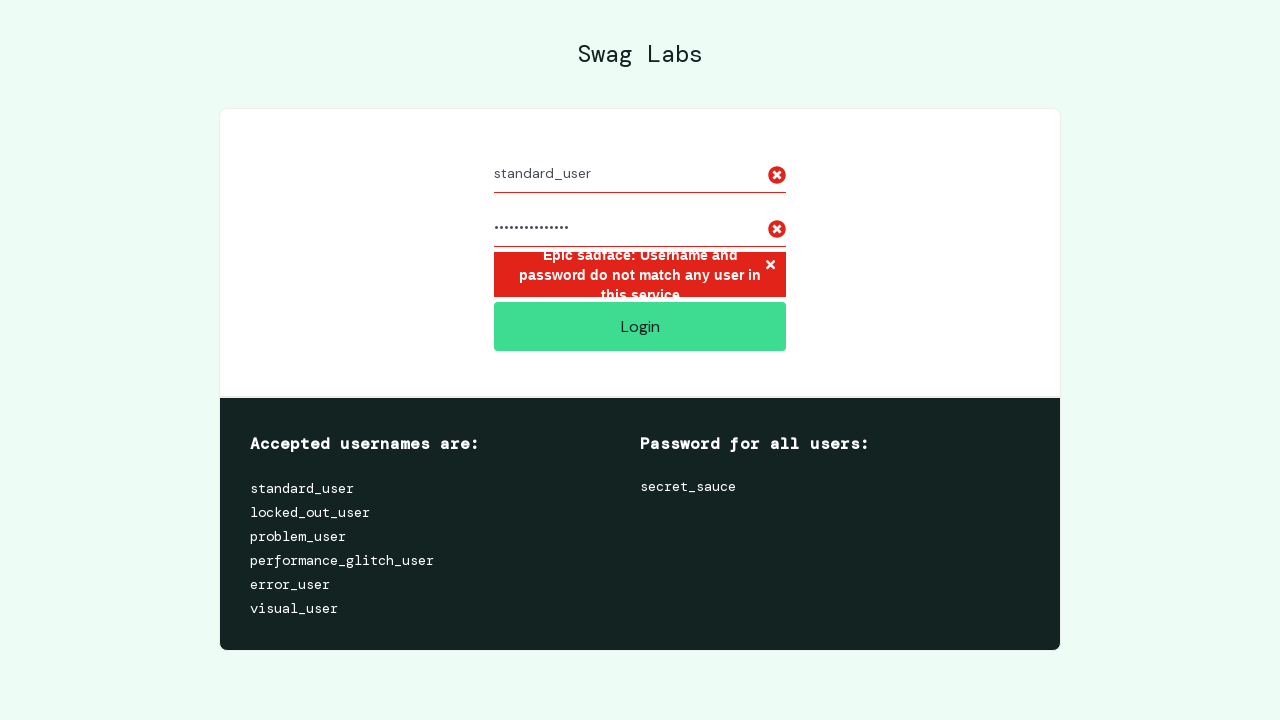

Retrieved error message text from the page
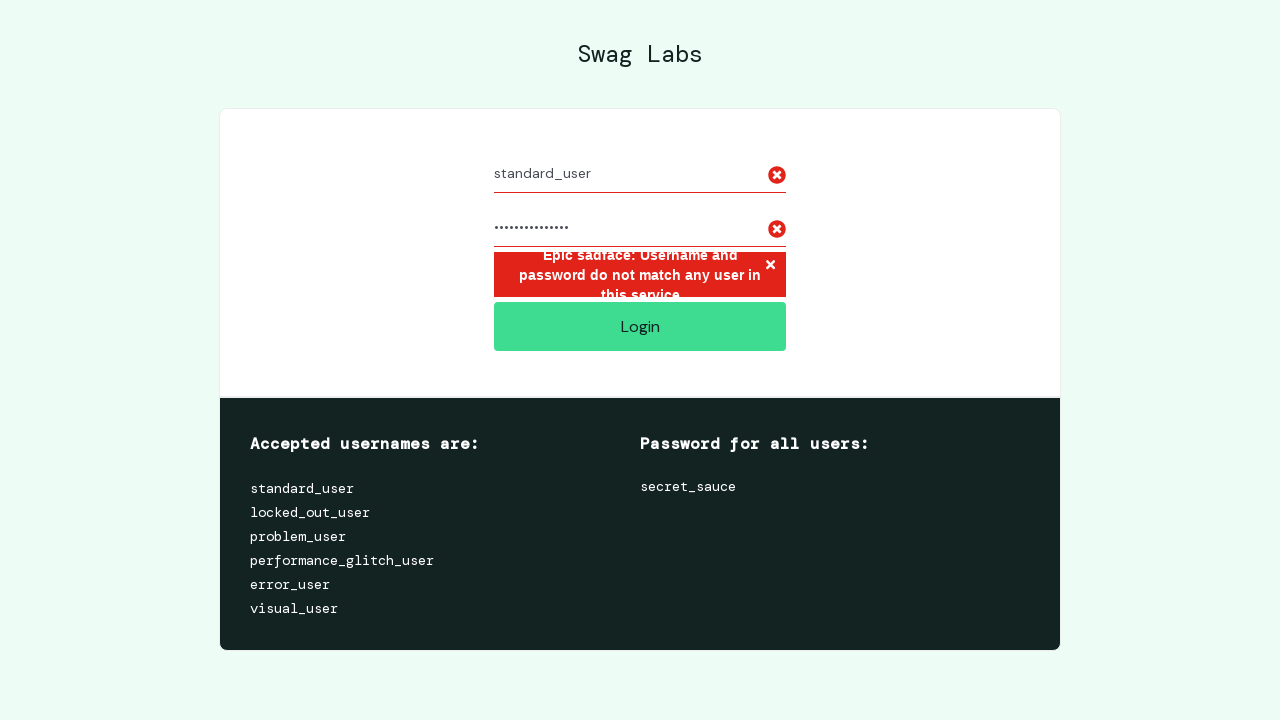

Verified that the correct error message is displayed for invalid credentials
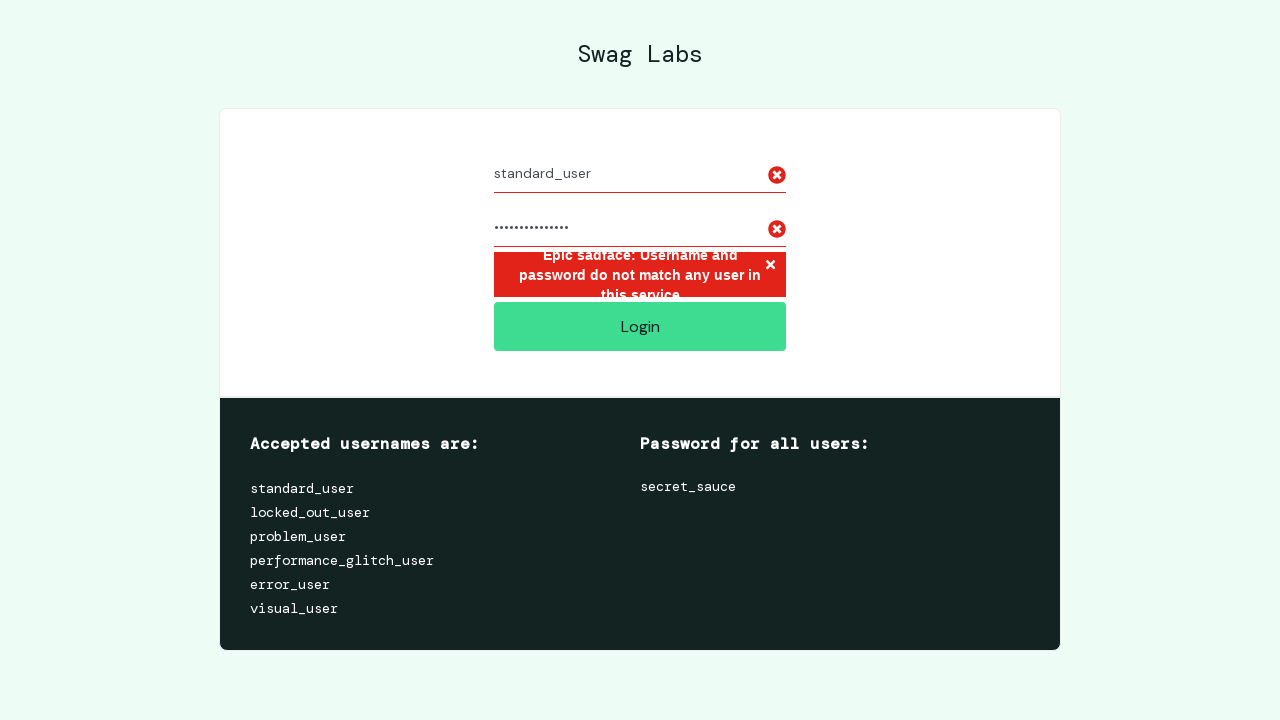

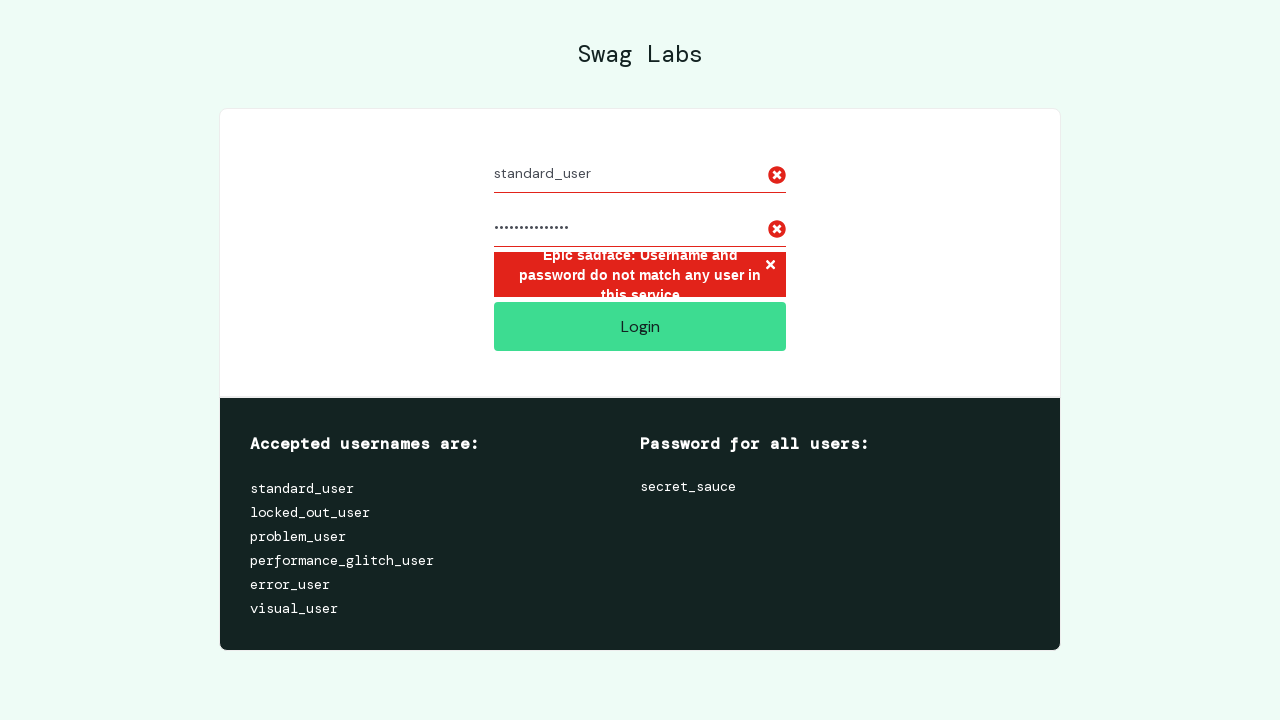